Tests that footer links are present and accessible by finding all links in the footer section and verifying they have valid href attributes

Starting URL: https://rahulshettyacademy.com/AutomationPractice/

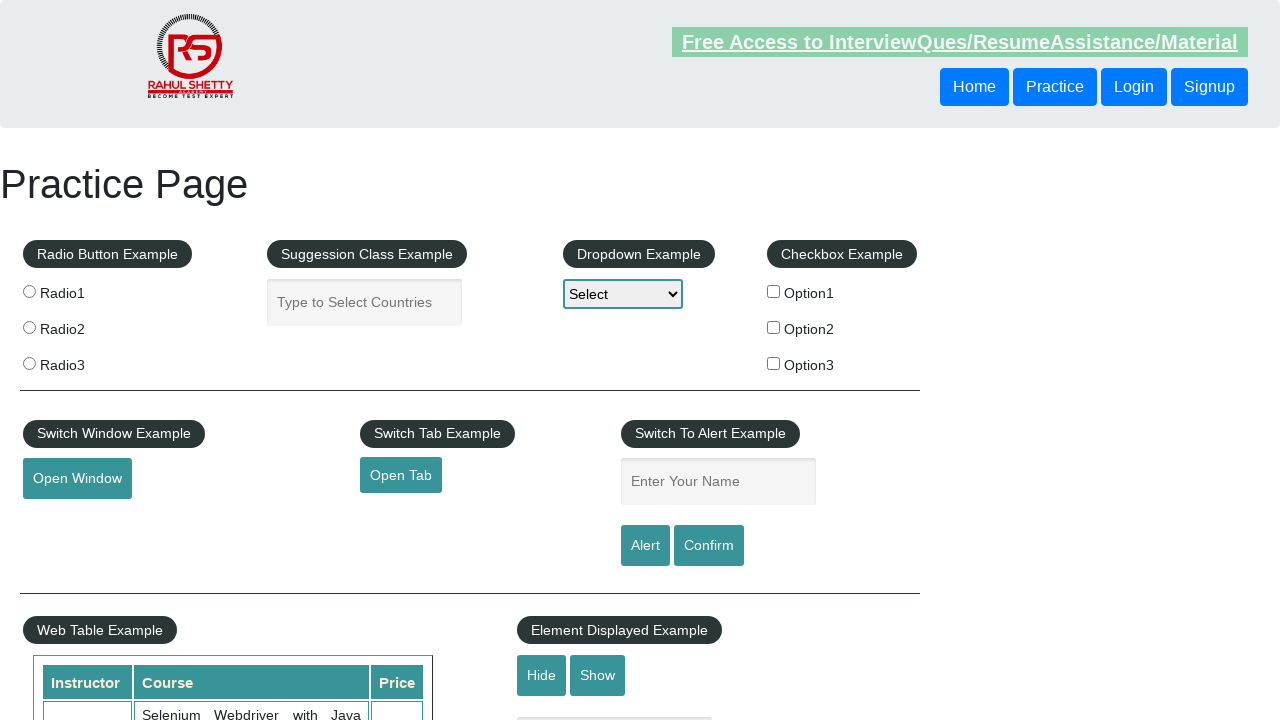

Waited for footer links to load (li.gf-li a selector)
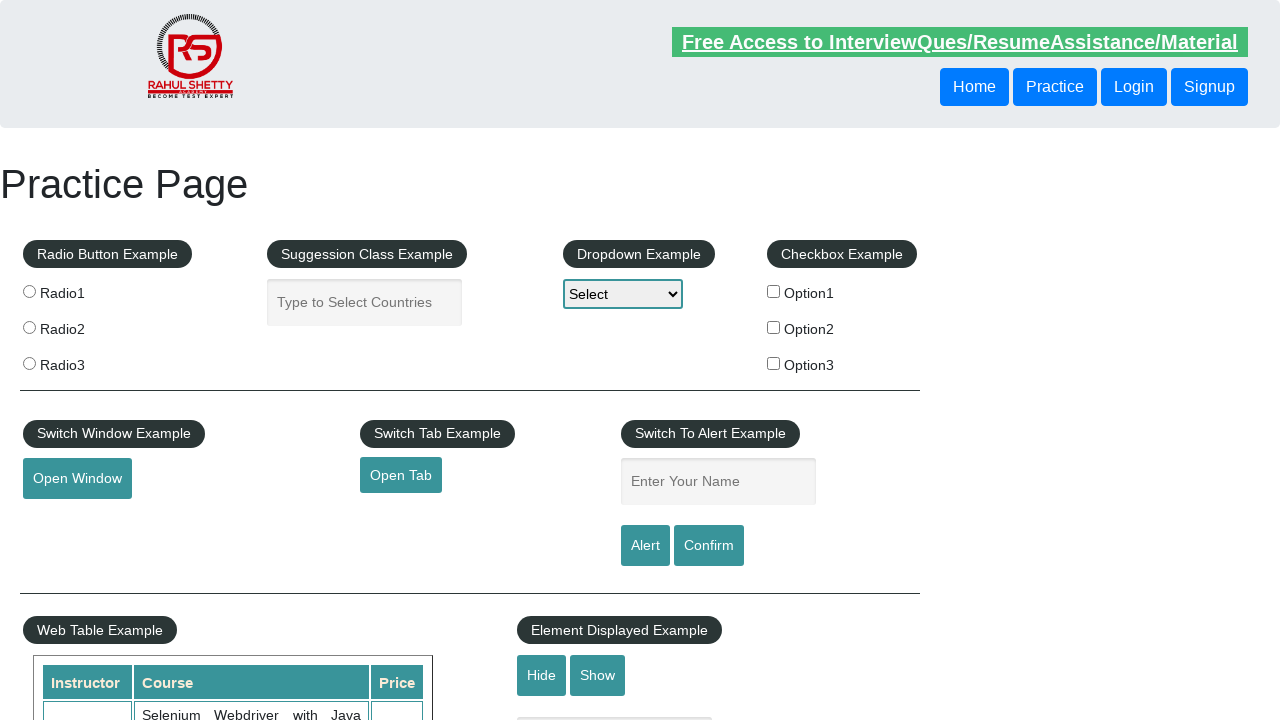

Located all footer links on the page
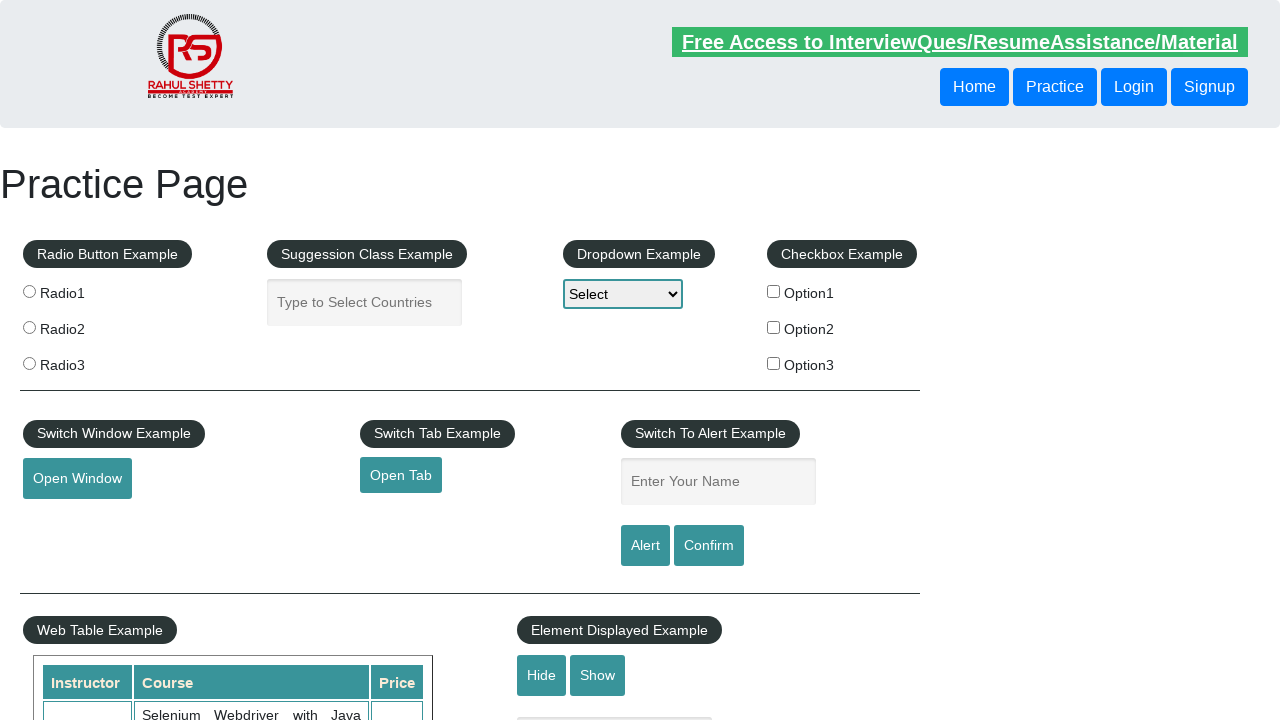

Verified that footer links exist (count > 0)
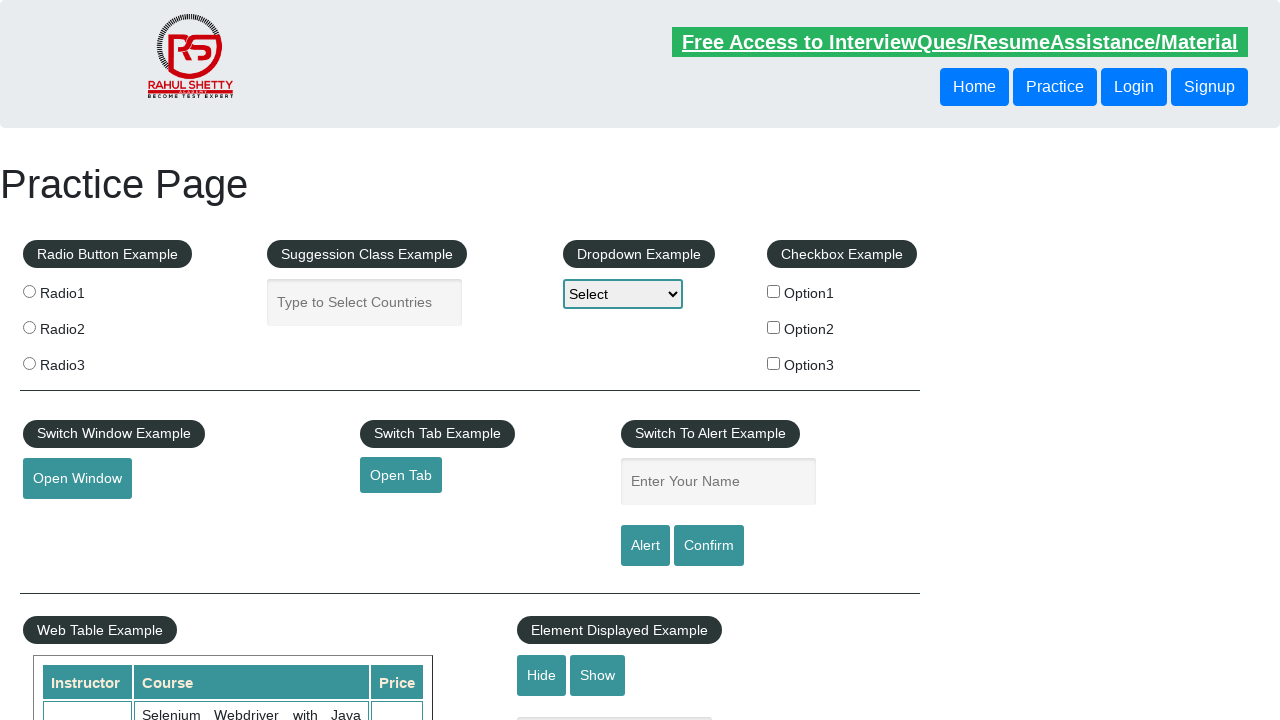

Verified footer link has valid href: 'Discount Coupons' -> '#'
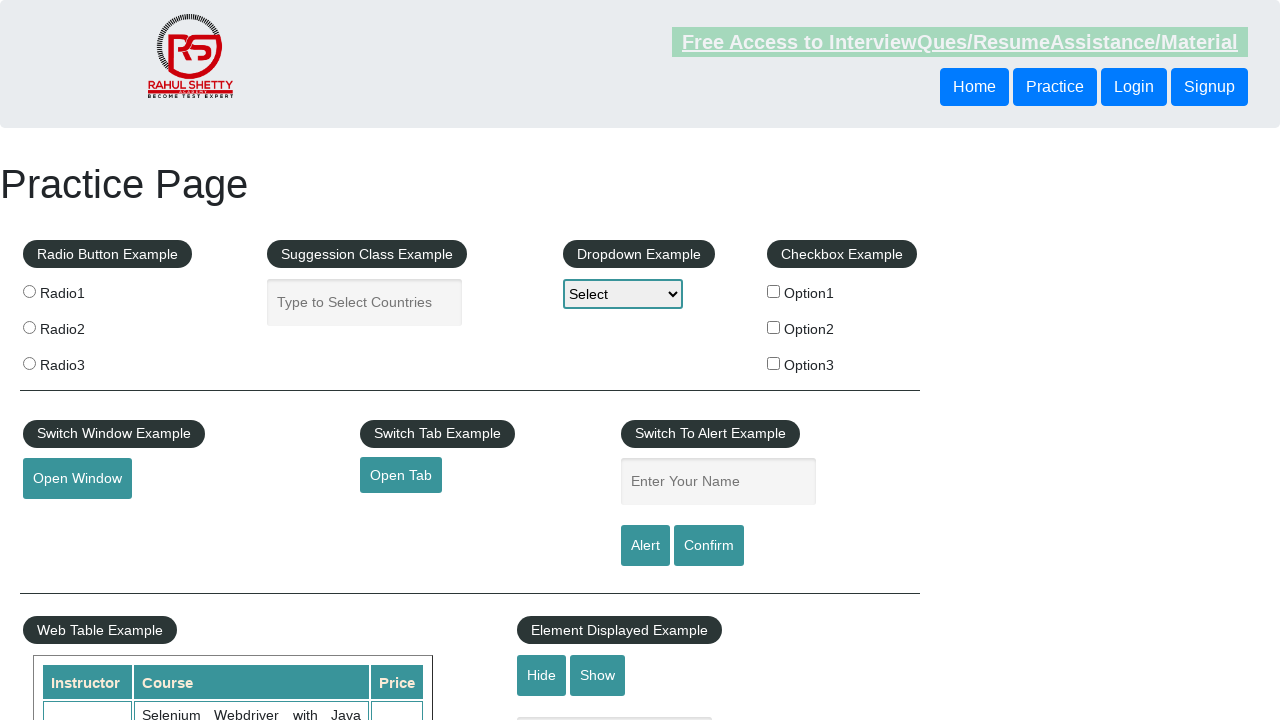

Verified footer link has valid href: 'REST API' -> 'http://www.restapitutorial.com/'
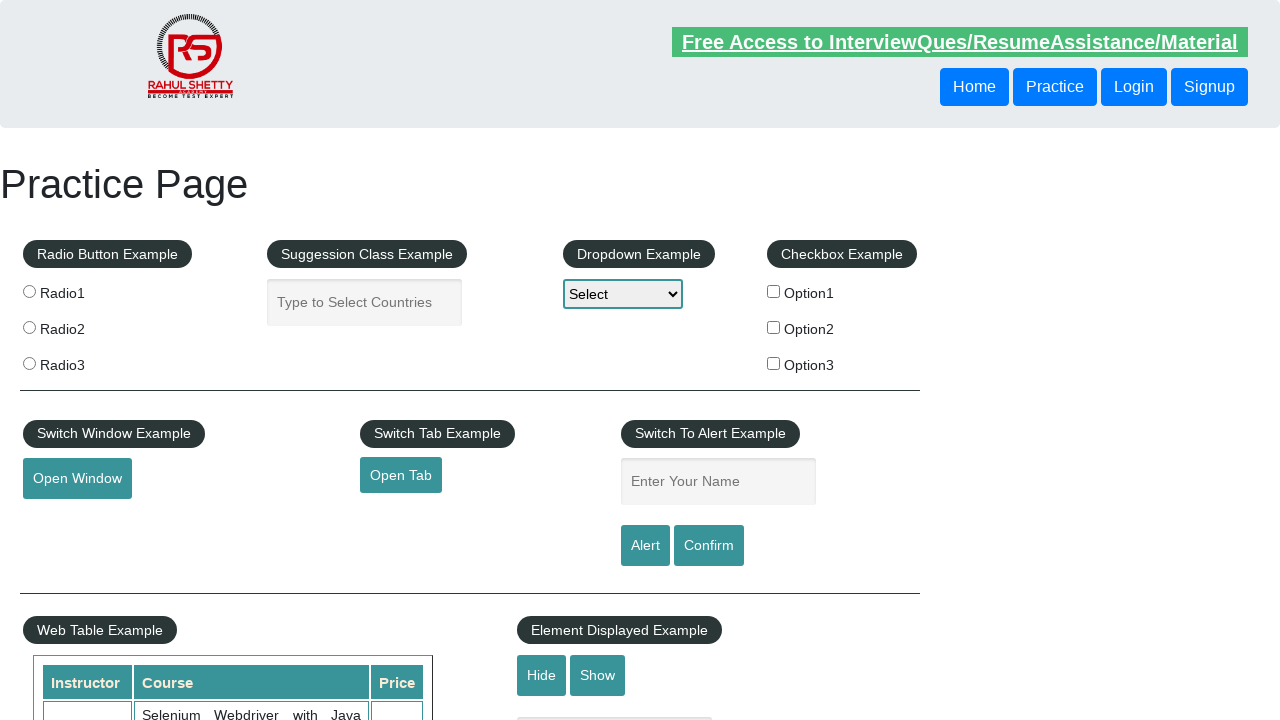

Verified footer link has valid href: 'SoapUI' -> 'https://www.soapui.org/'
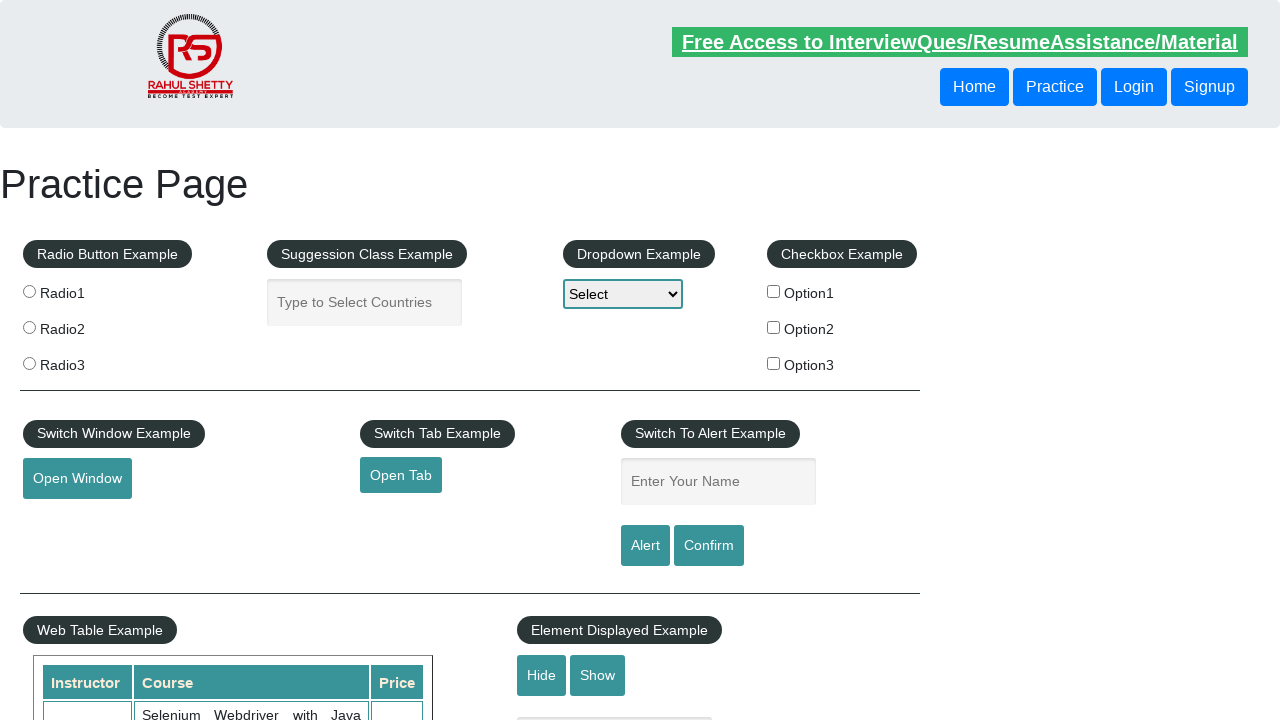

Verified footer link has valid href: 'Appium' -> 'https://courses.rahulshettyacademy.com/p/appium-tutorial'
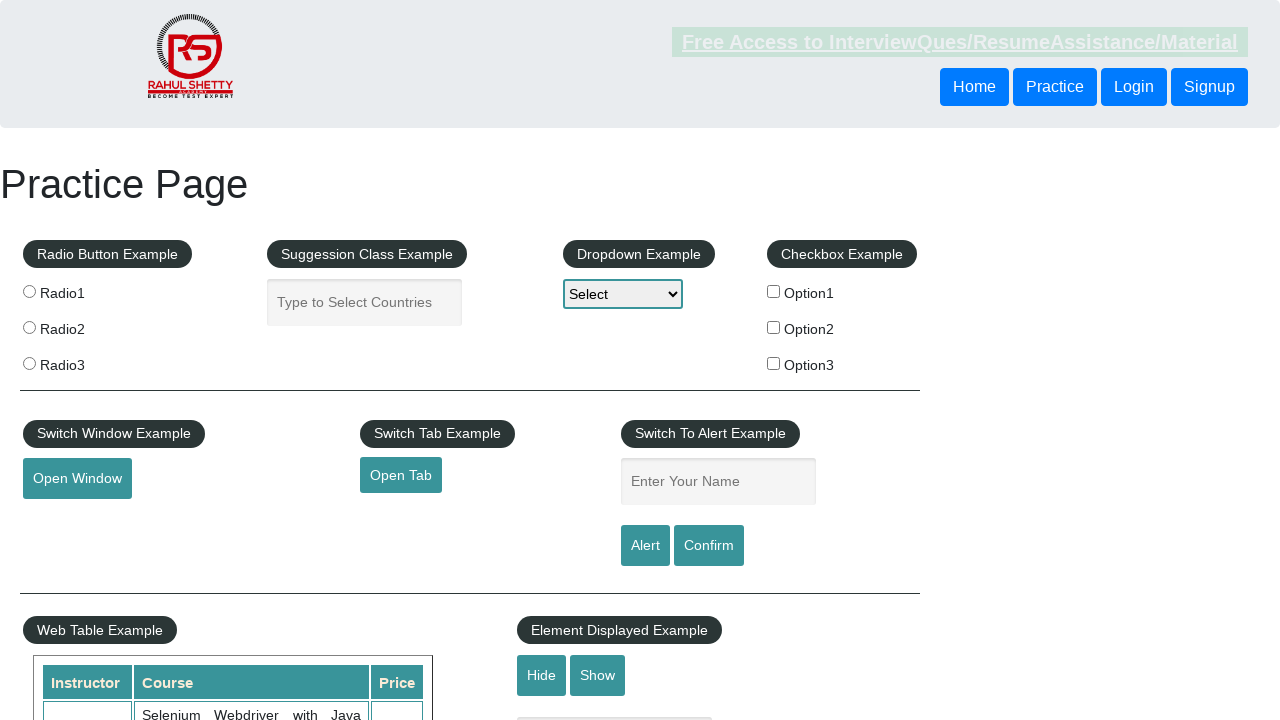

Verified footer link has valid href: 'JMeter' -> 'https://jmeter.apache.org/'
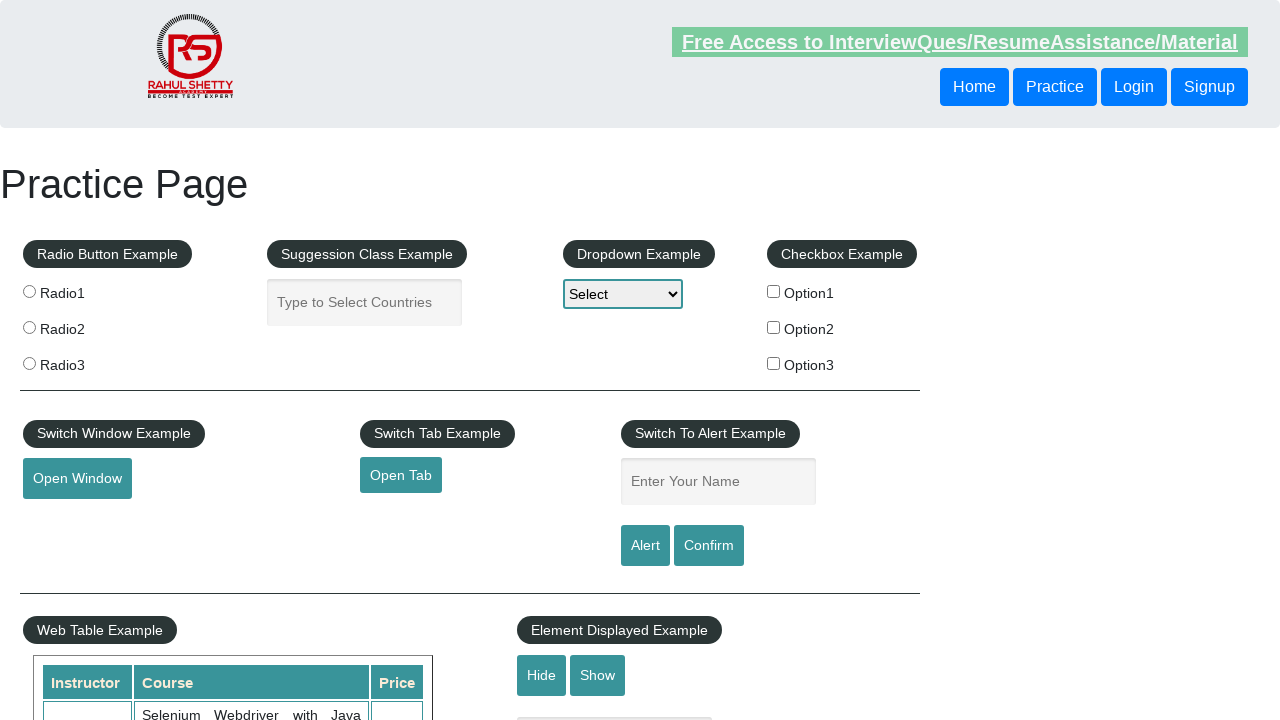

Verified footer link has valid href: 'Latest News' -> '#'
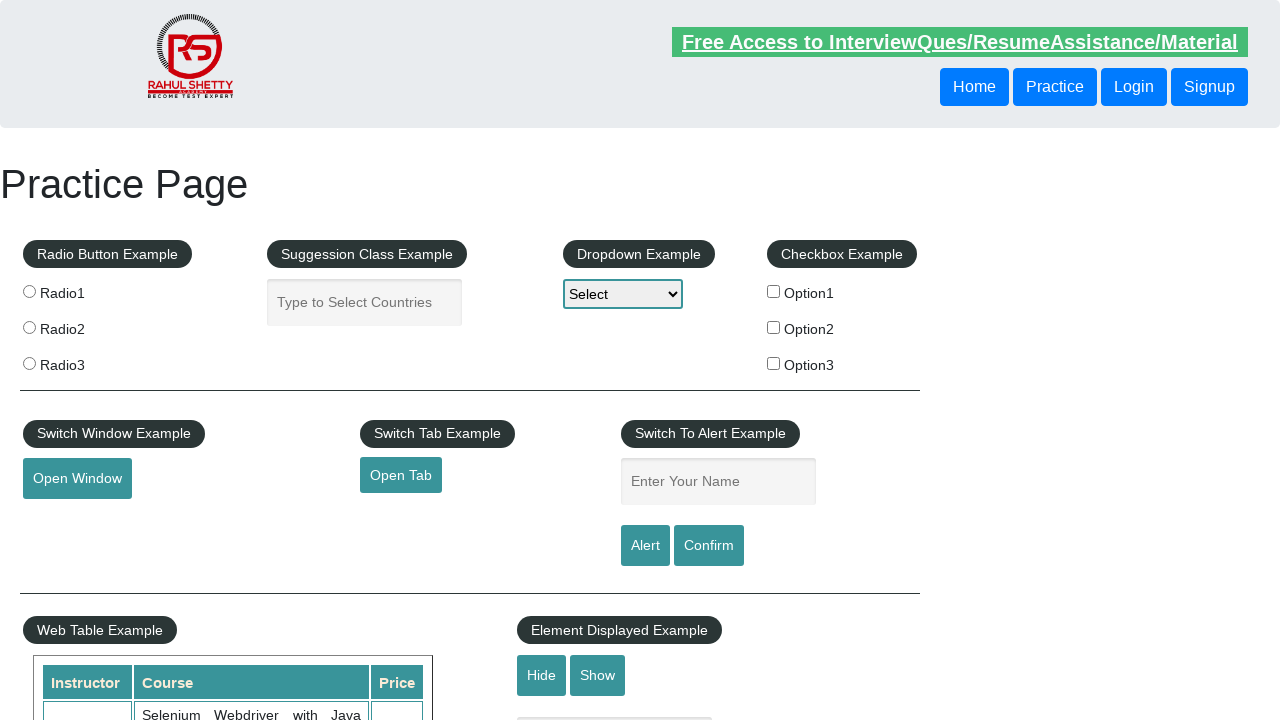

Verified footer link has valid href: 'Broken Link' -> 'https://rahulshettyacademy.com/brokenlink'
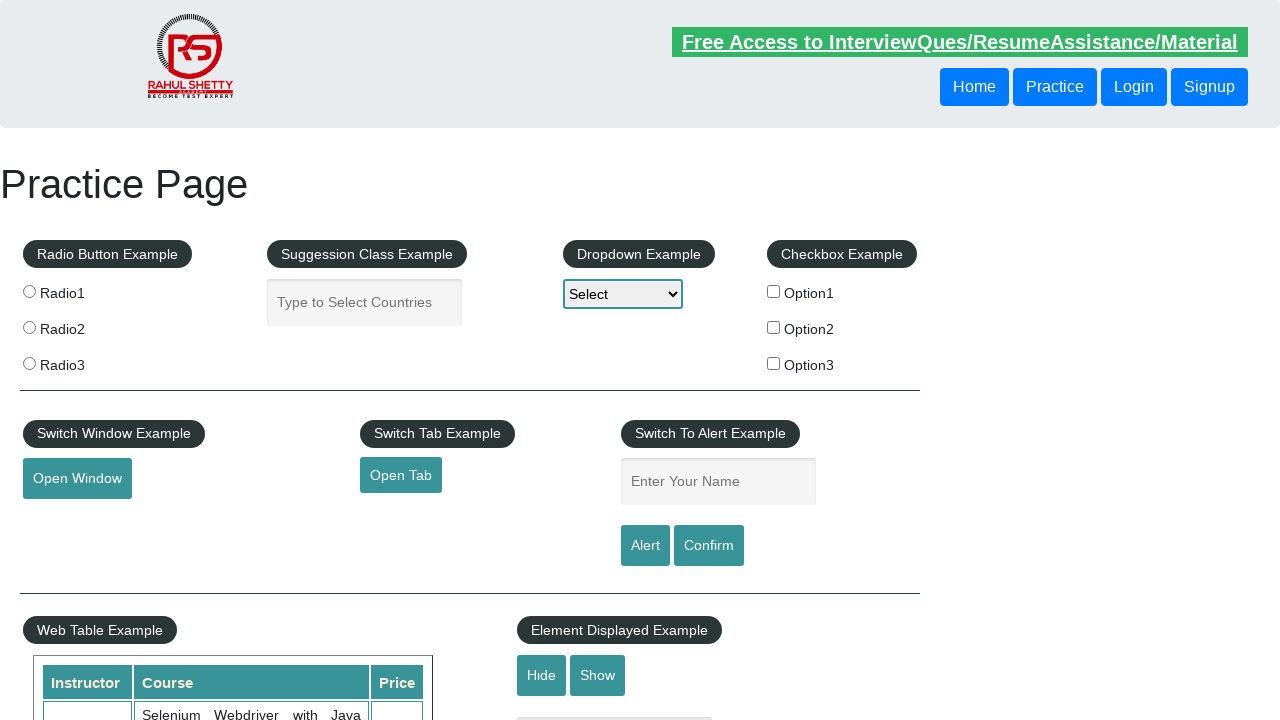

Verified footer link has valid href: 'Dummy Content for Testing.' -> '#'
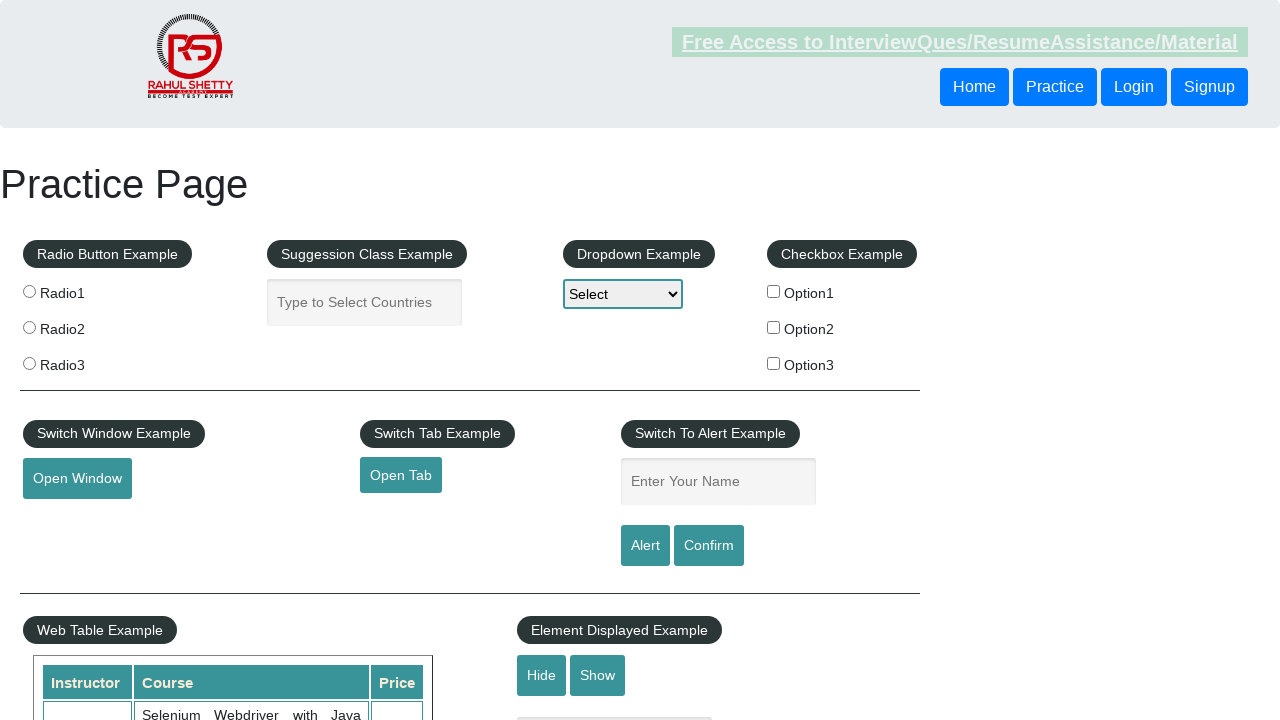

Verified footer link has valid href: 'Dummy Content for Testing.' -> '#'
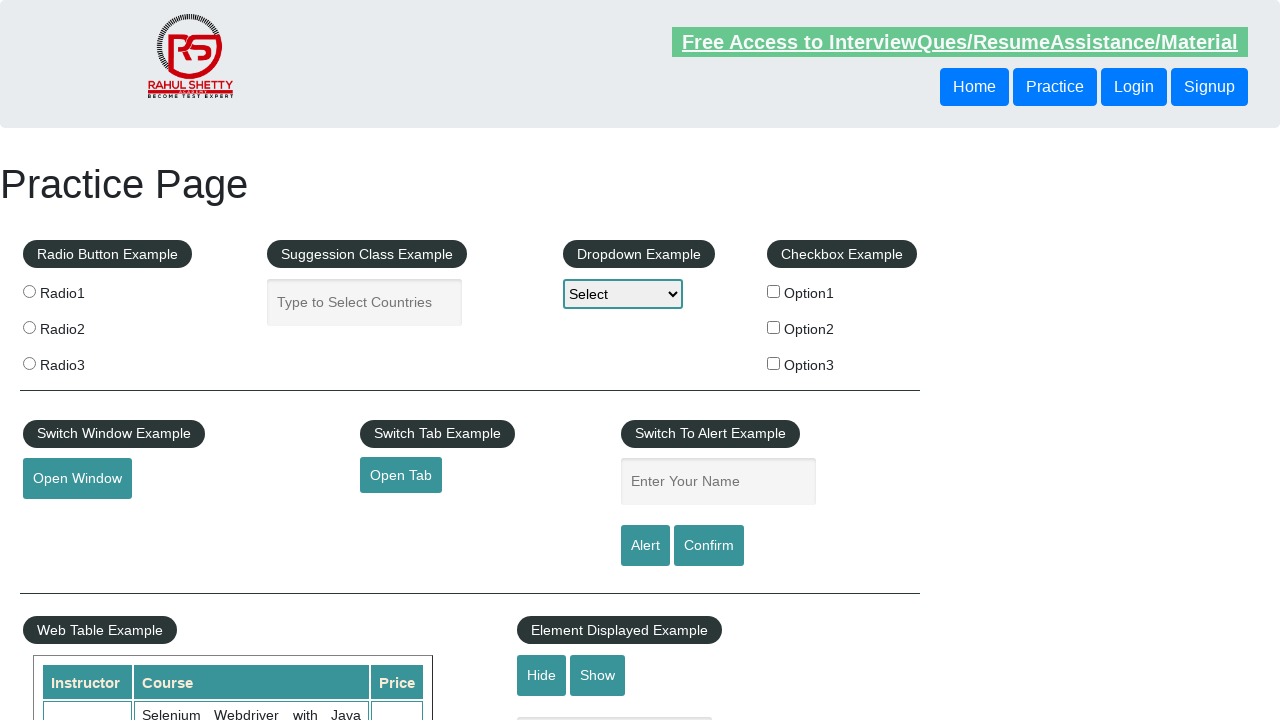

Verified footer link has valid href: 'Dummy Content for Testing.' -> '#'
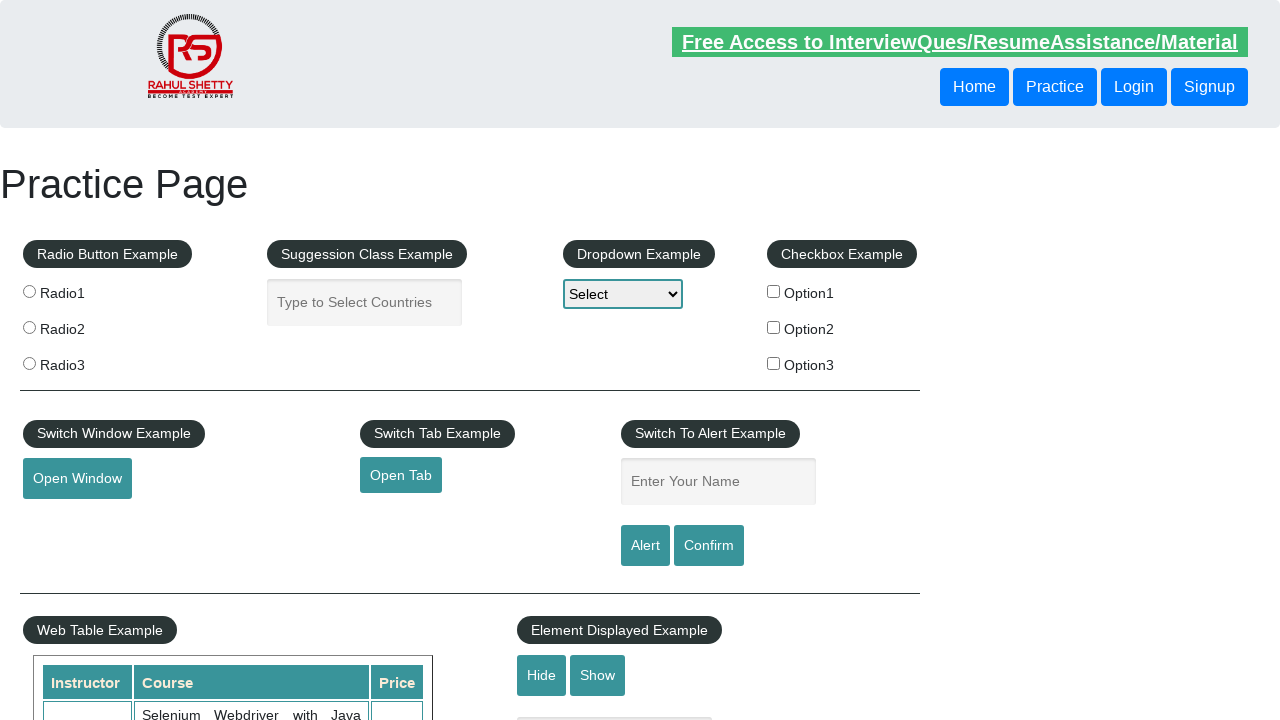

Verified footer link has valid href: 'Contact info' -> '#'
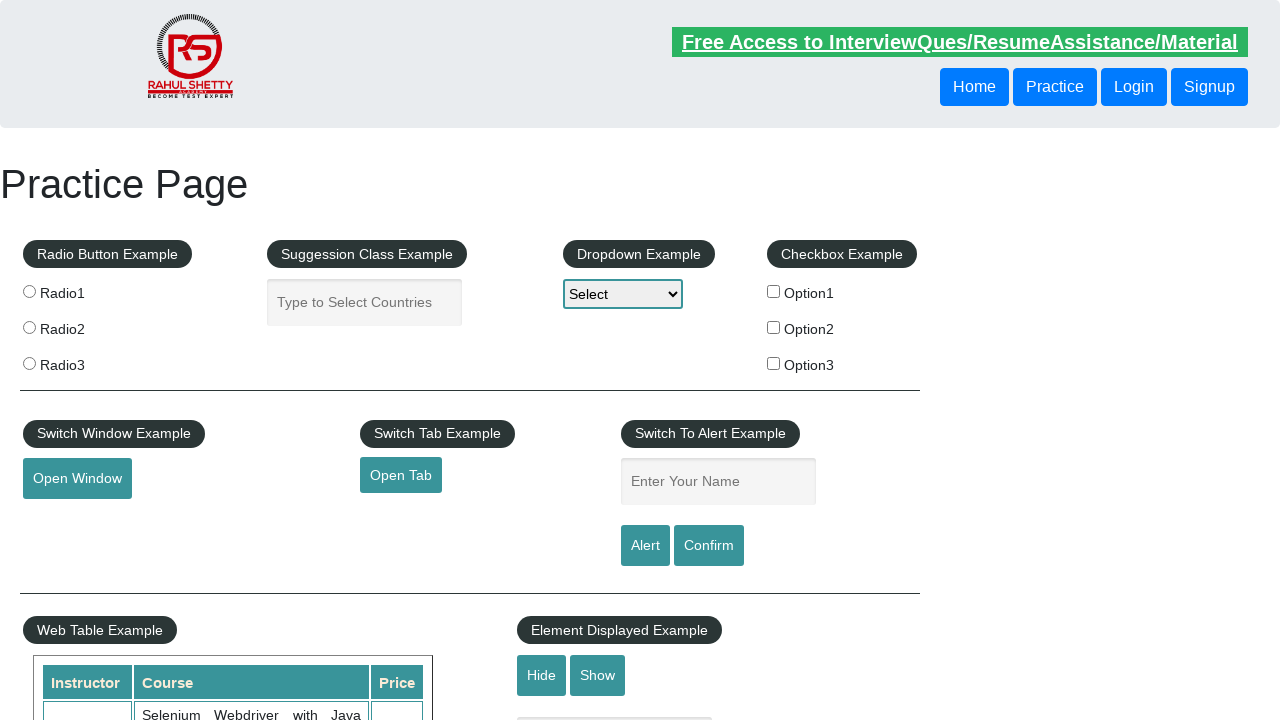

Verified footer link has valid href: 'Dummy Content for Testing.' -> '#'
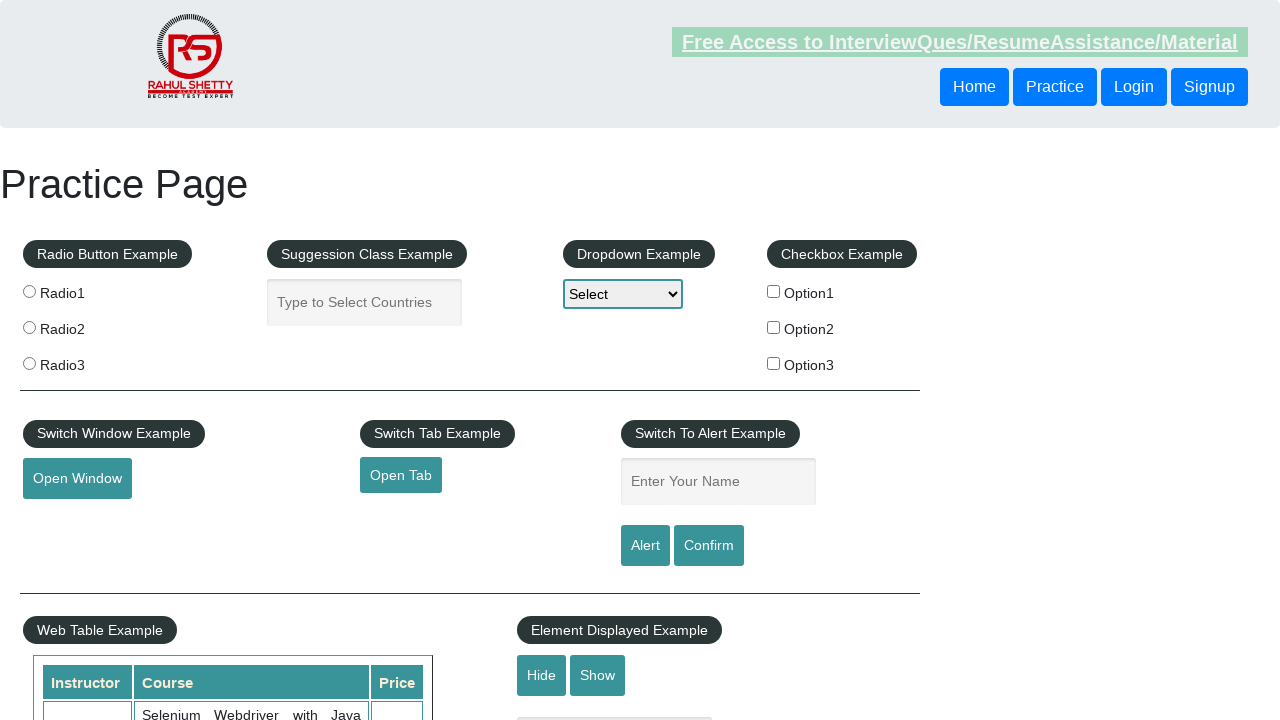

Verified footer link has valid href: 'Dummy Content for Testing.' -> '#'
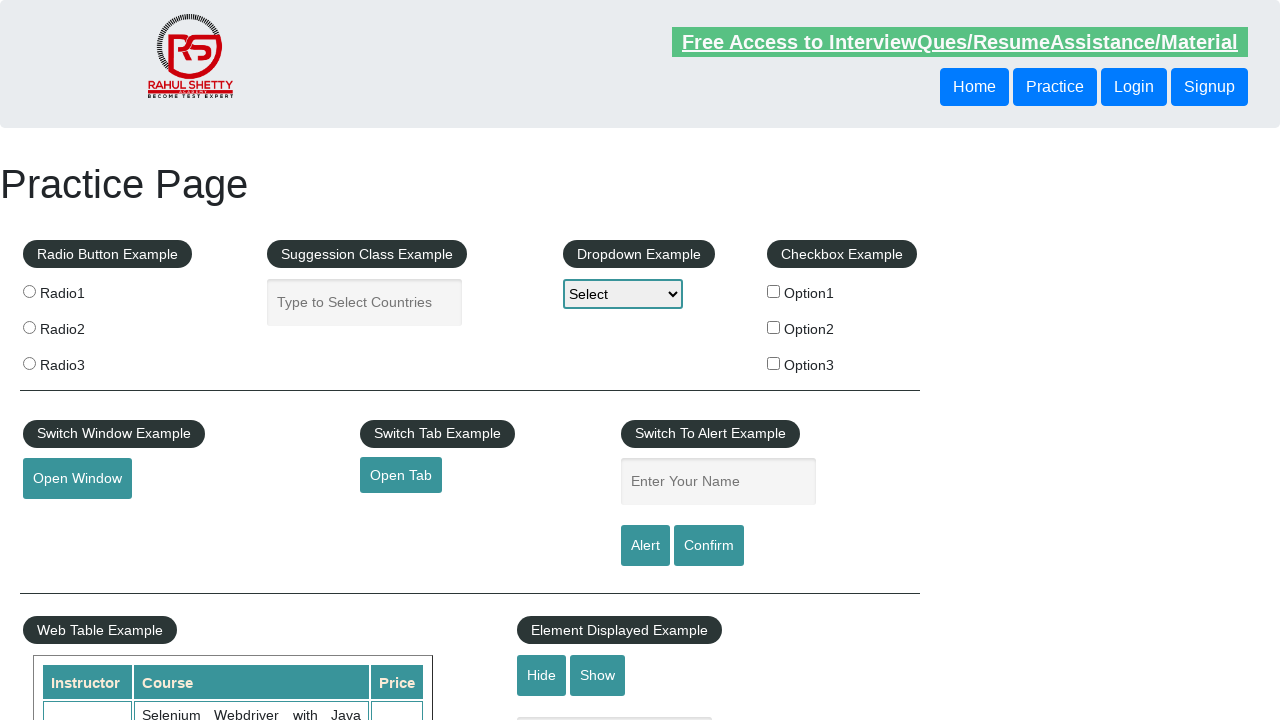

Verified footer link has valid href: 'Dummy Content for Testing.' -> '#'
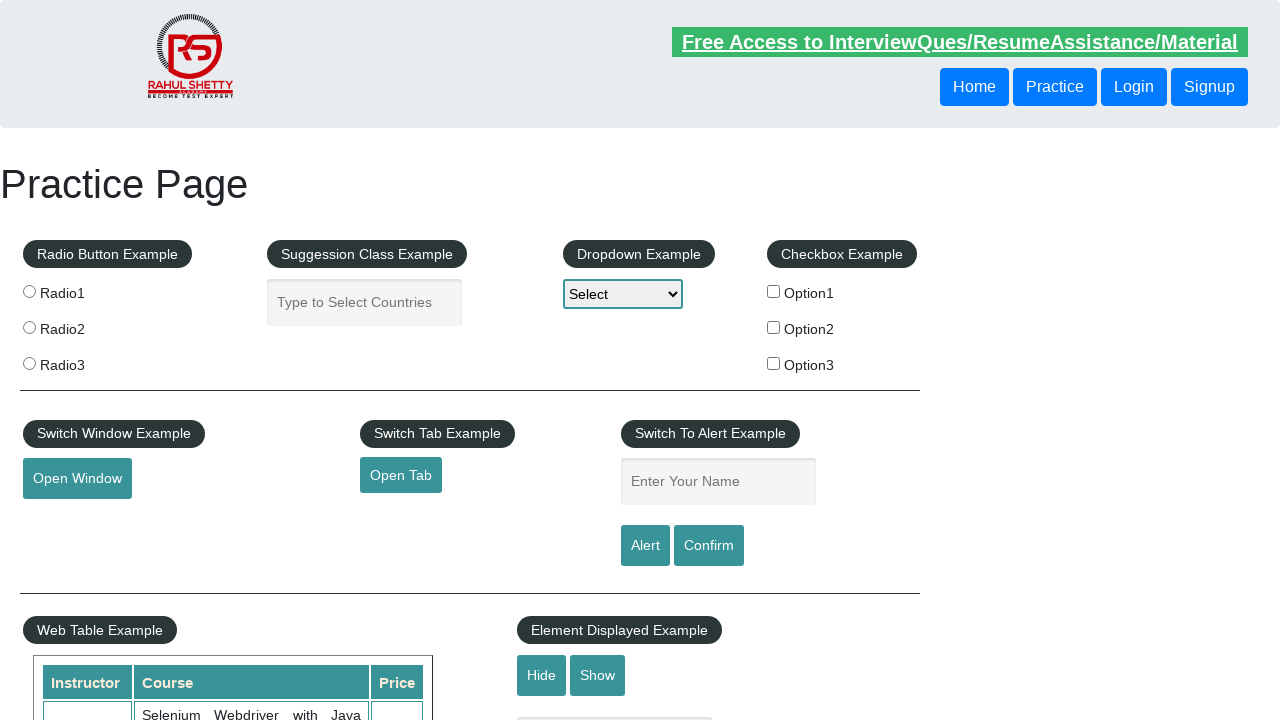

Verified footer link has valid href: 'Dummy Content for Testing.' -> '#'
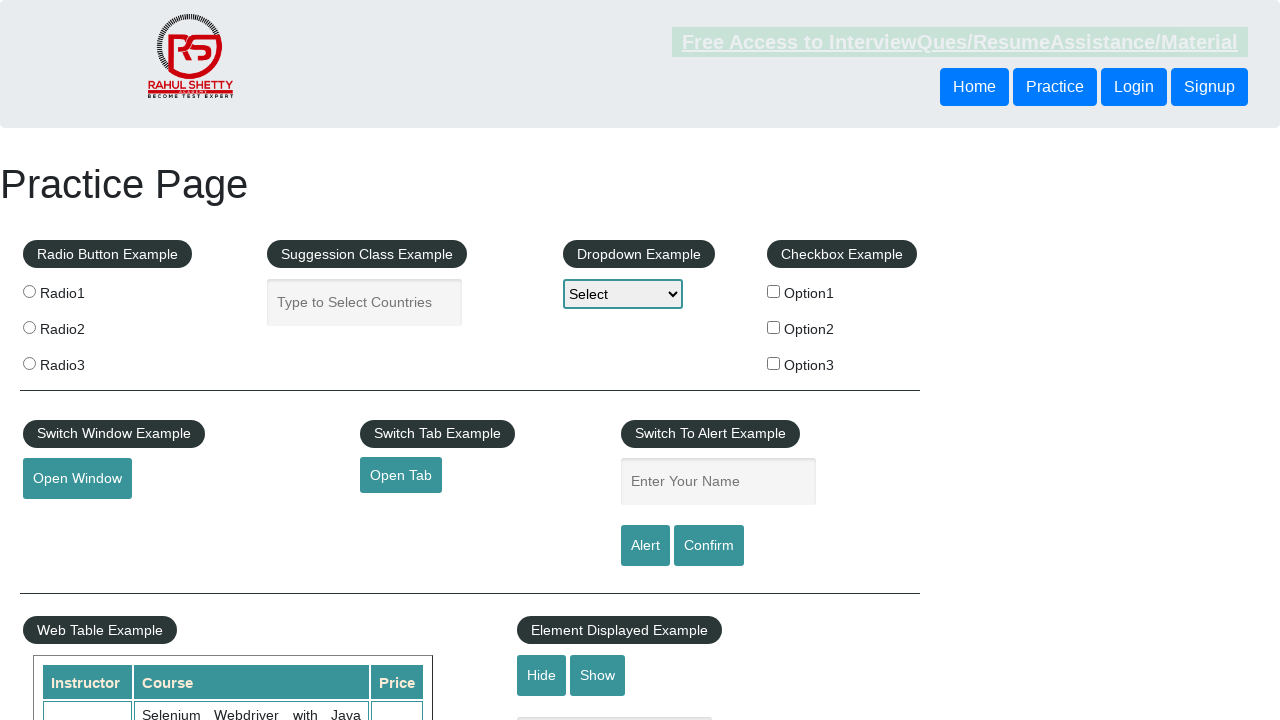

Verified footer link has valid href: 'Social Media' -> '#'
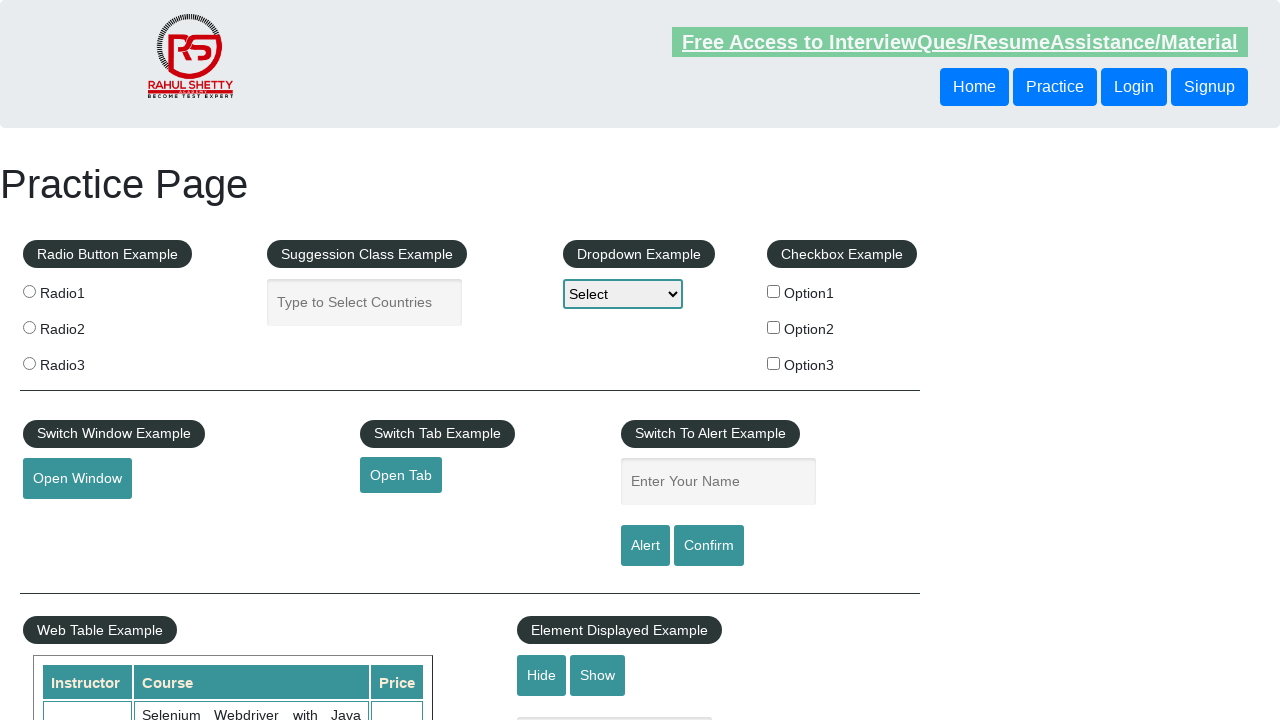

Verified footer link has valid href: 'Facebook' -> '#'
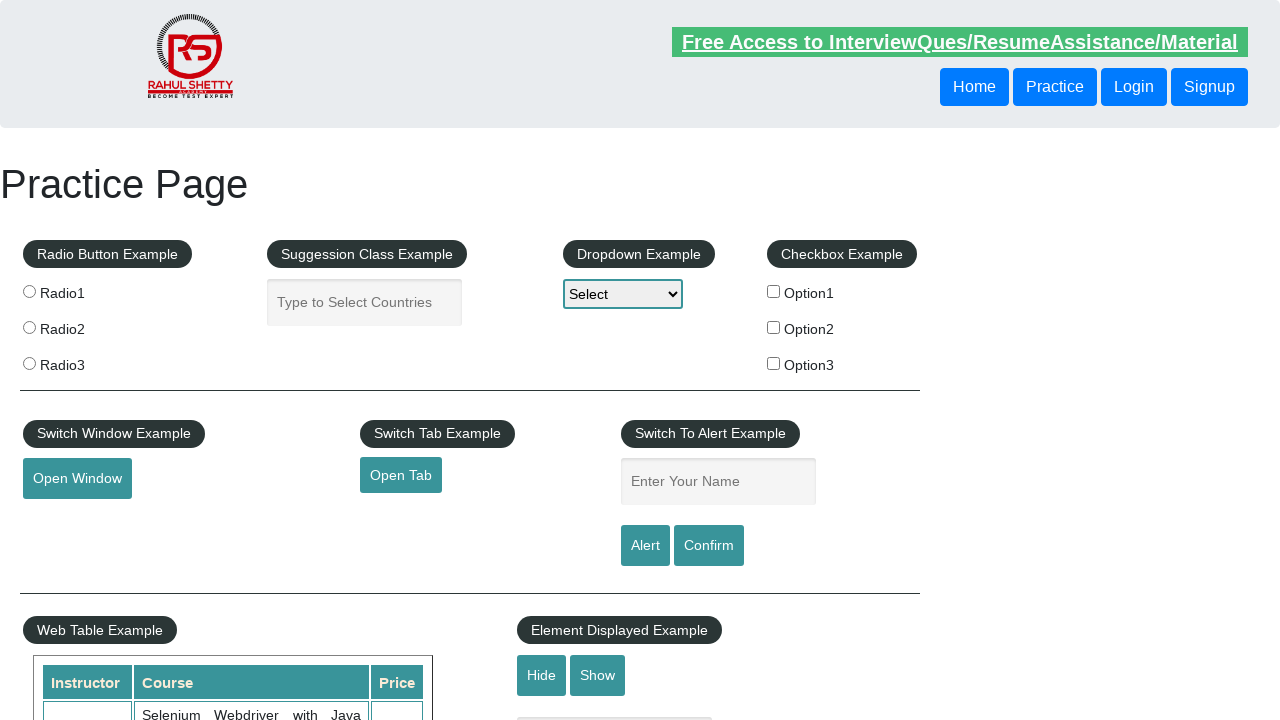

Verified footer link has valid href: 'Twitter' -> '#'
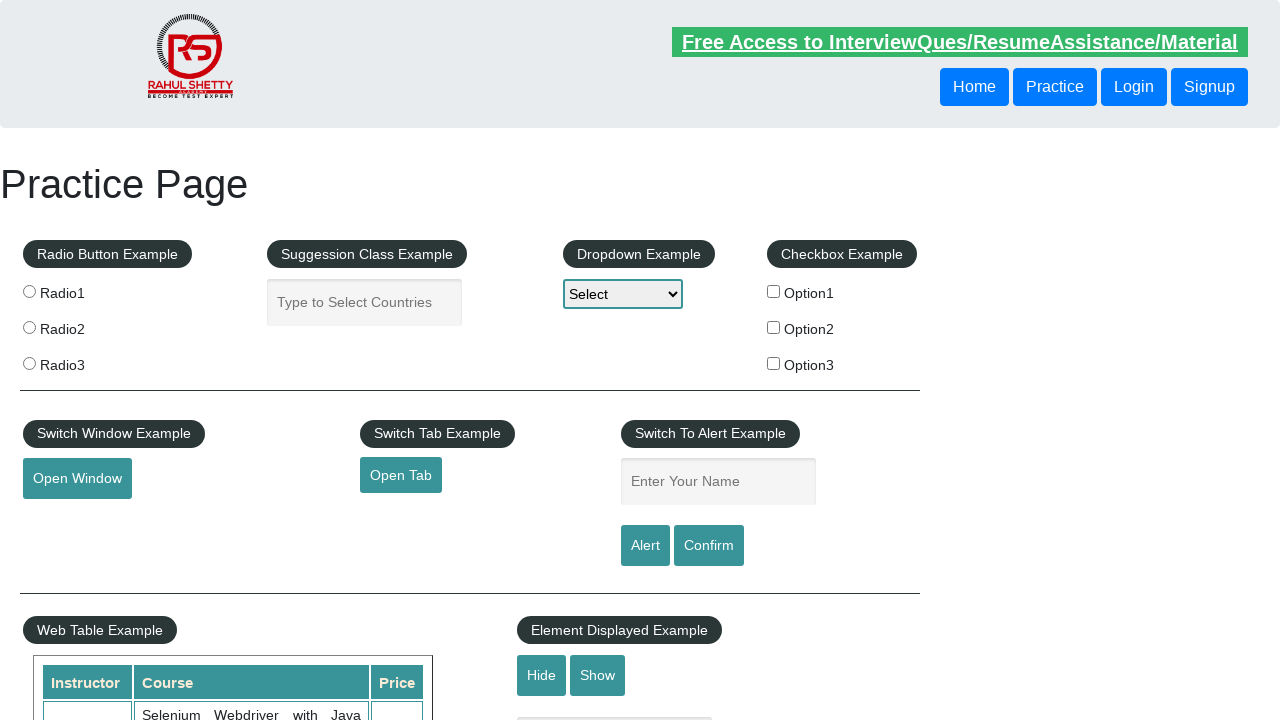

Verified footer link has valid href: 'Google+' -> '#'
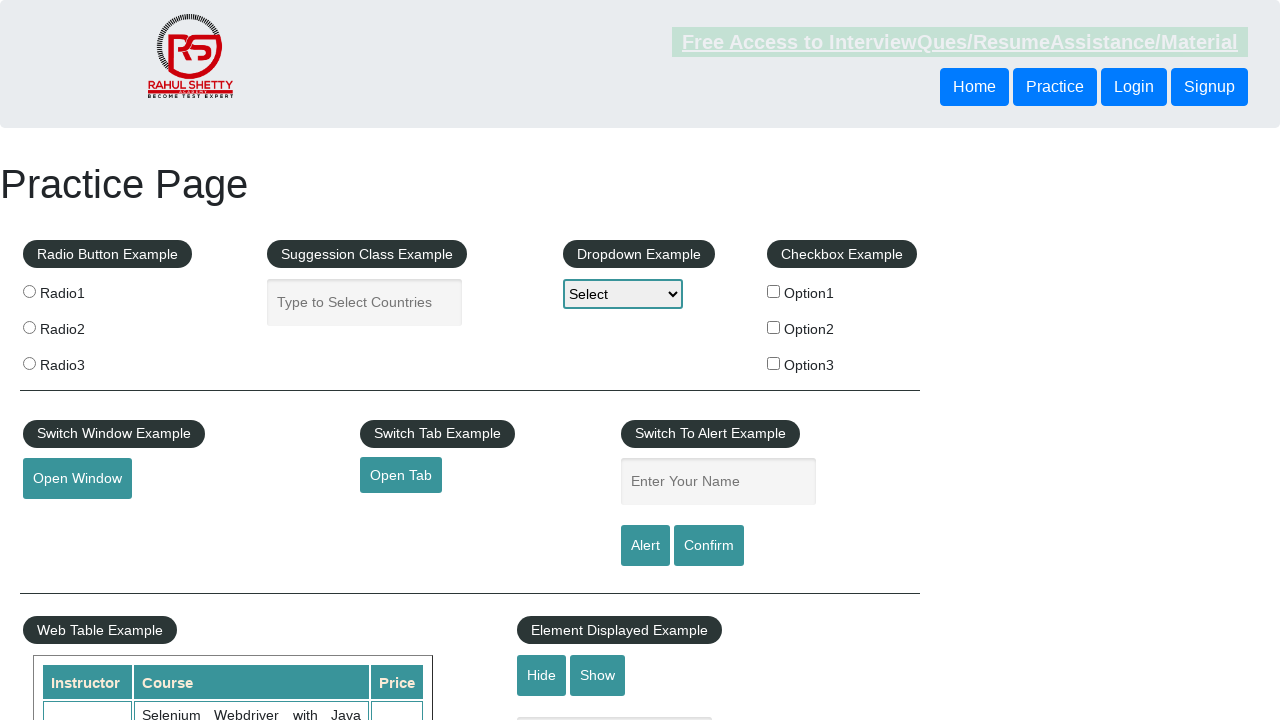

Verified footer link has valid href: 'Youtube' -> '#'
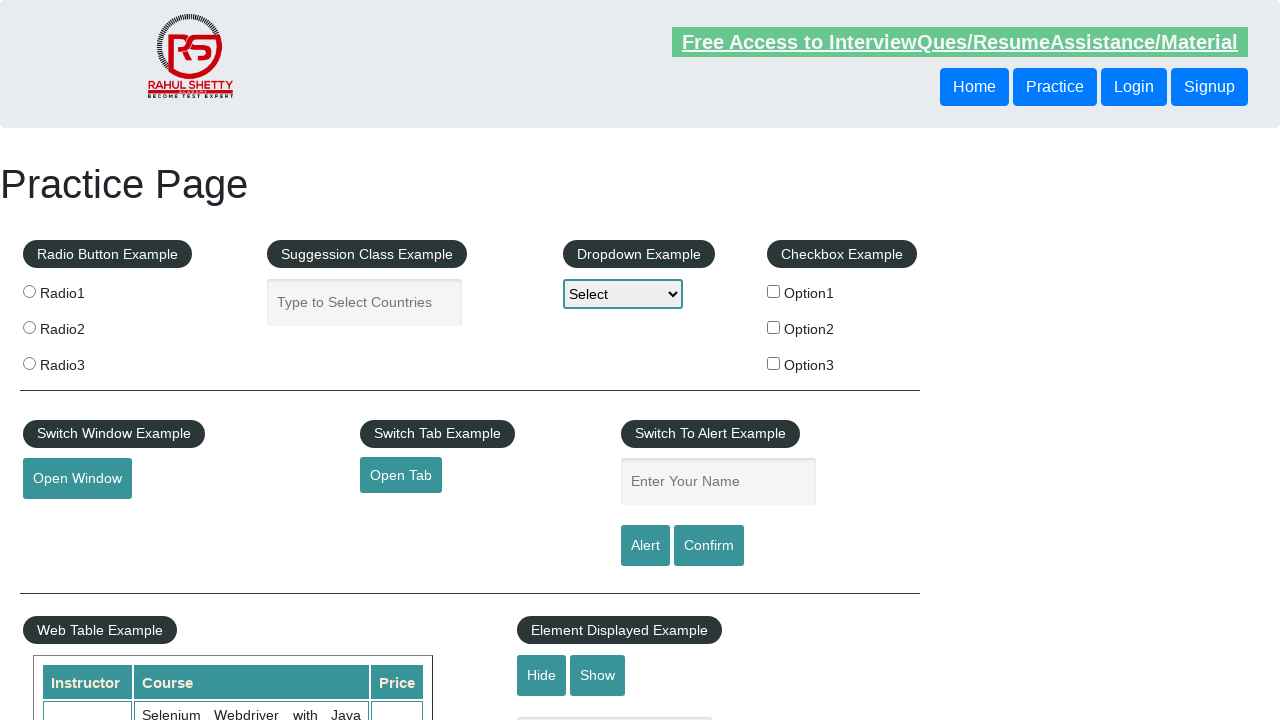

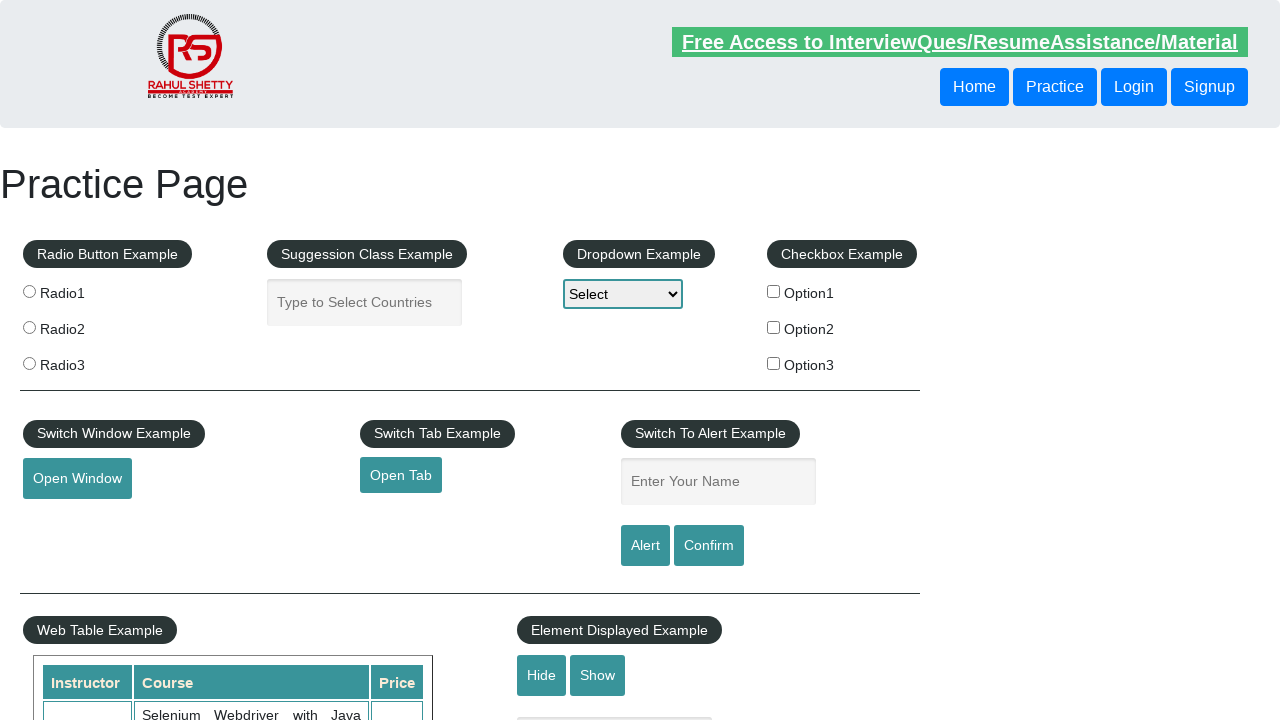